Tests date selection functionality in a calendar widget by navigating through year and month views to select a specific date

Starting URL: https://rahulshettyacademy.com/seleniumPractise/#/offers

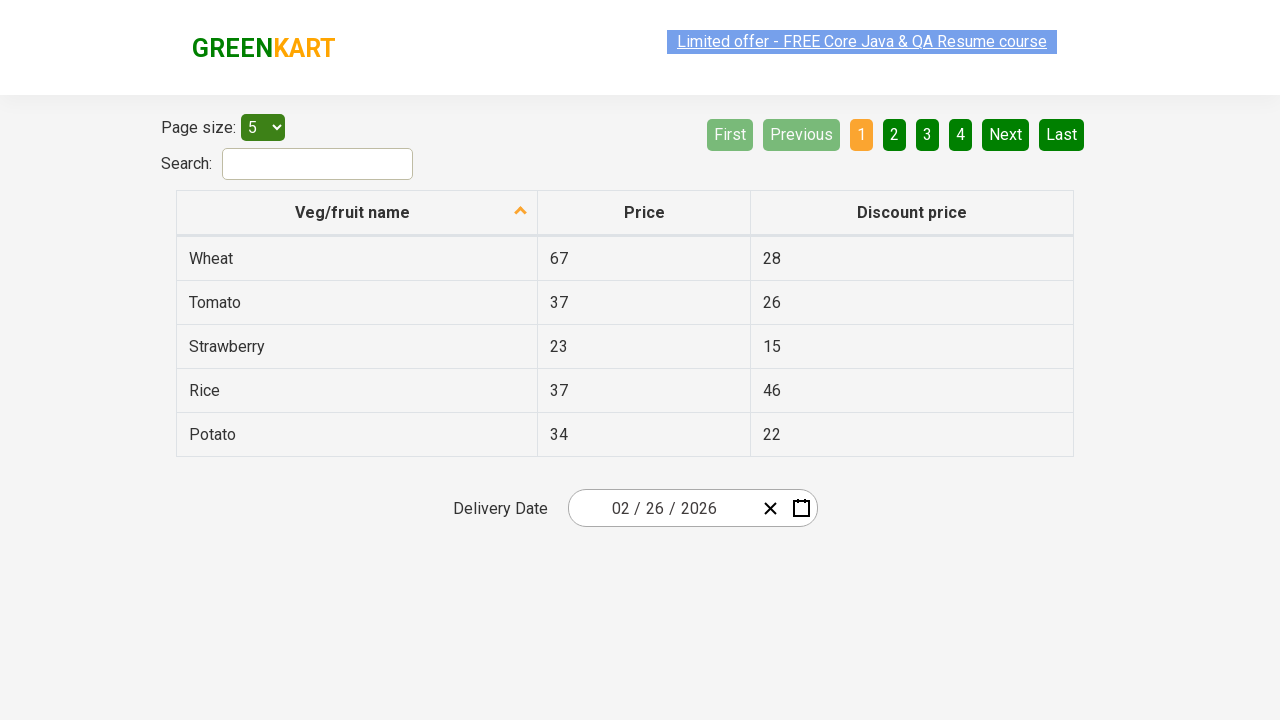

Clicked date picker to open calendar widget at (662, 508) on .react-date-picker__inputGroup
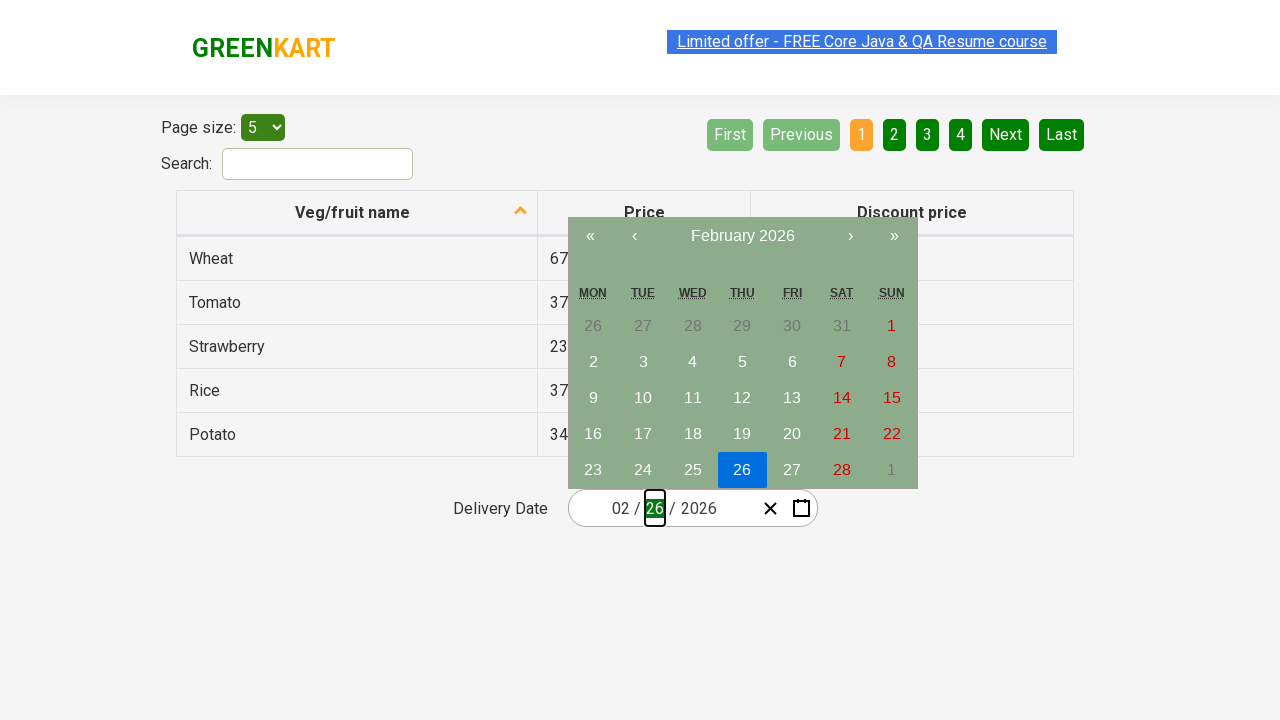

Clicked navigation label to navigate to month view at (742, 236) on .react-calendar__navigation__label
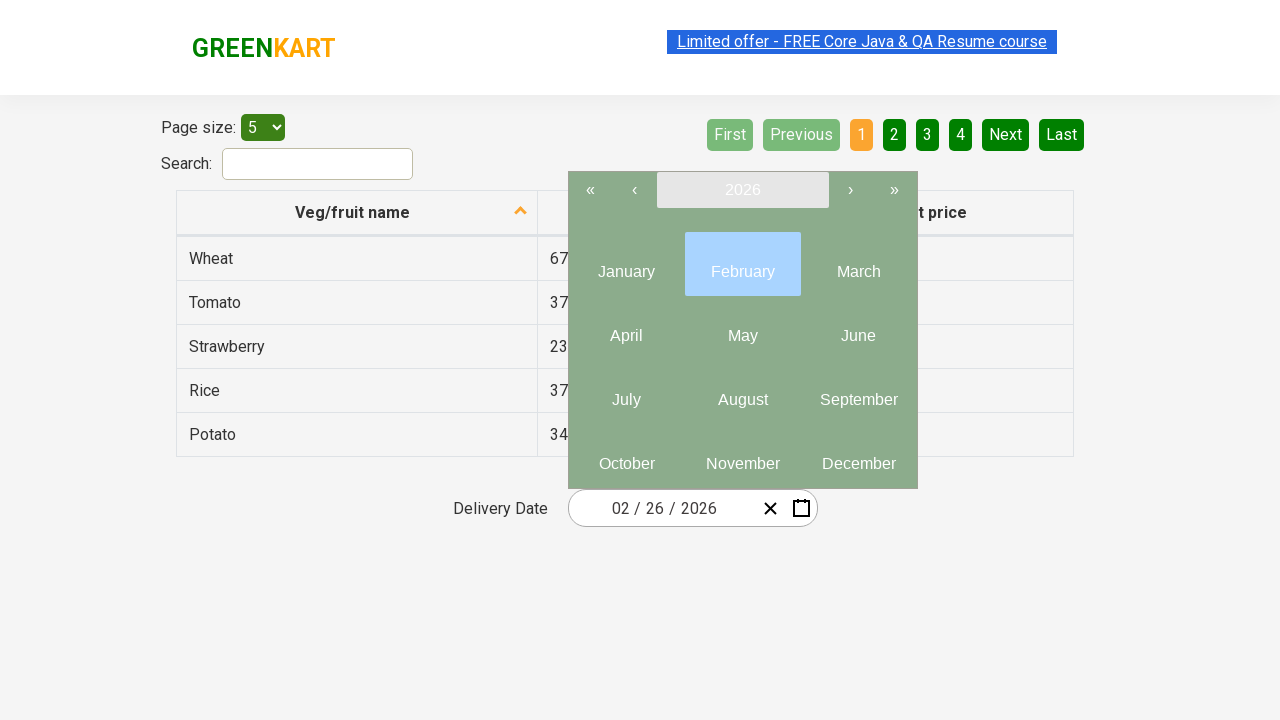

Clicked navigation label again to navigate to year view at (742, 190) on .react-calendar__navigation__label
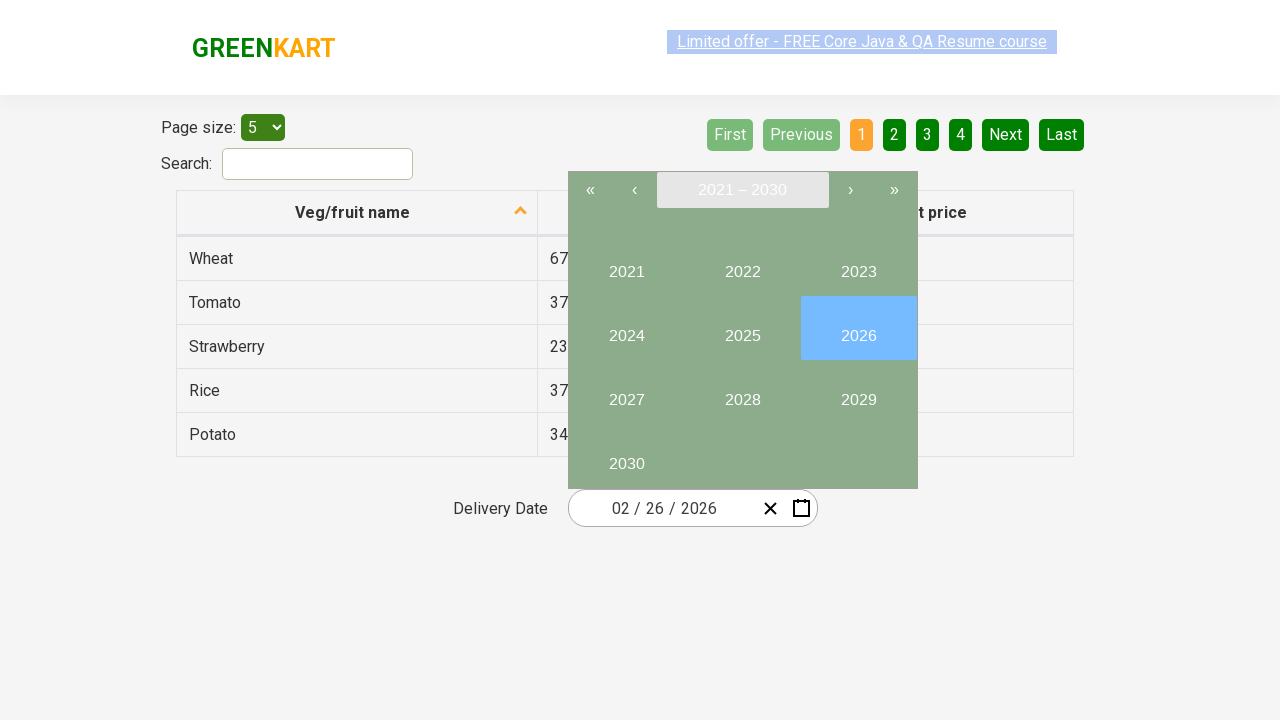

Selected year 2027 from year view at (626, 392) on button:has-text('2027')
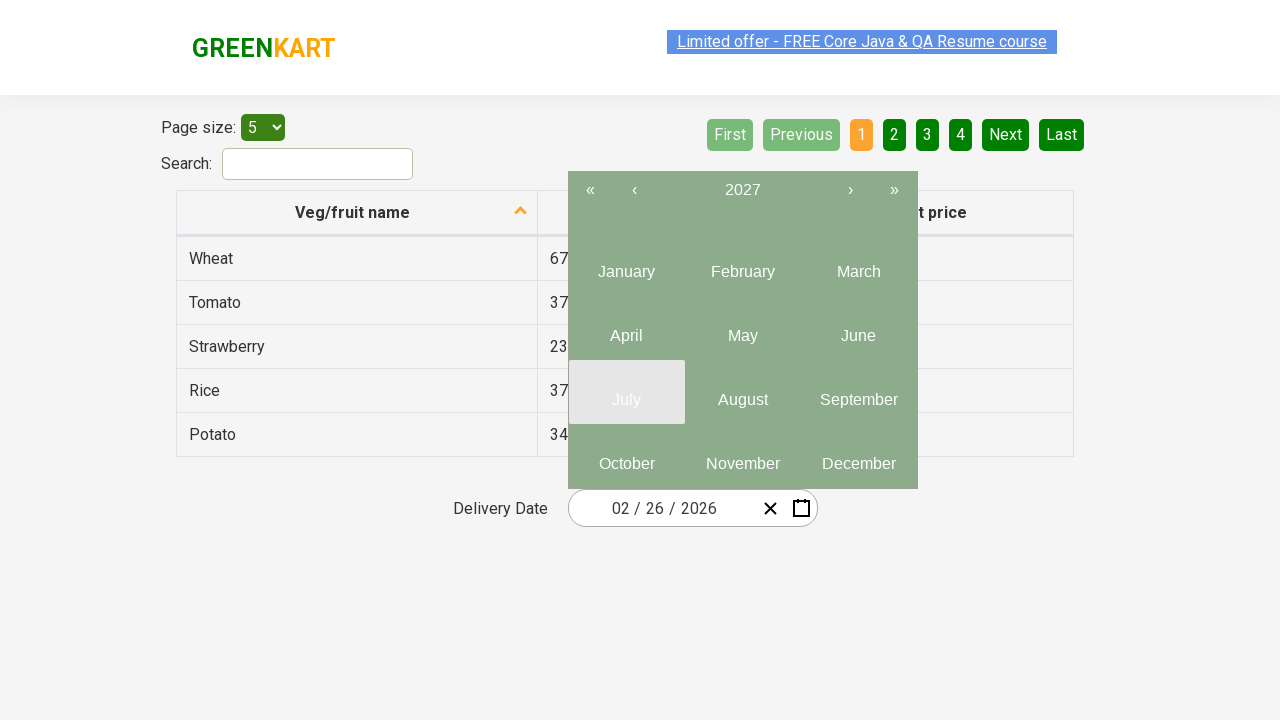

Selected June (month 6) from month view at (858, 328) on .react-calendar__year-view__months__month >> nth=5
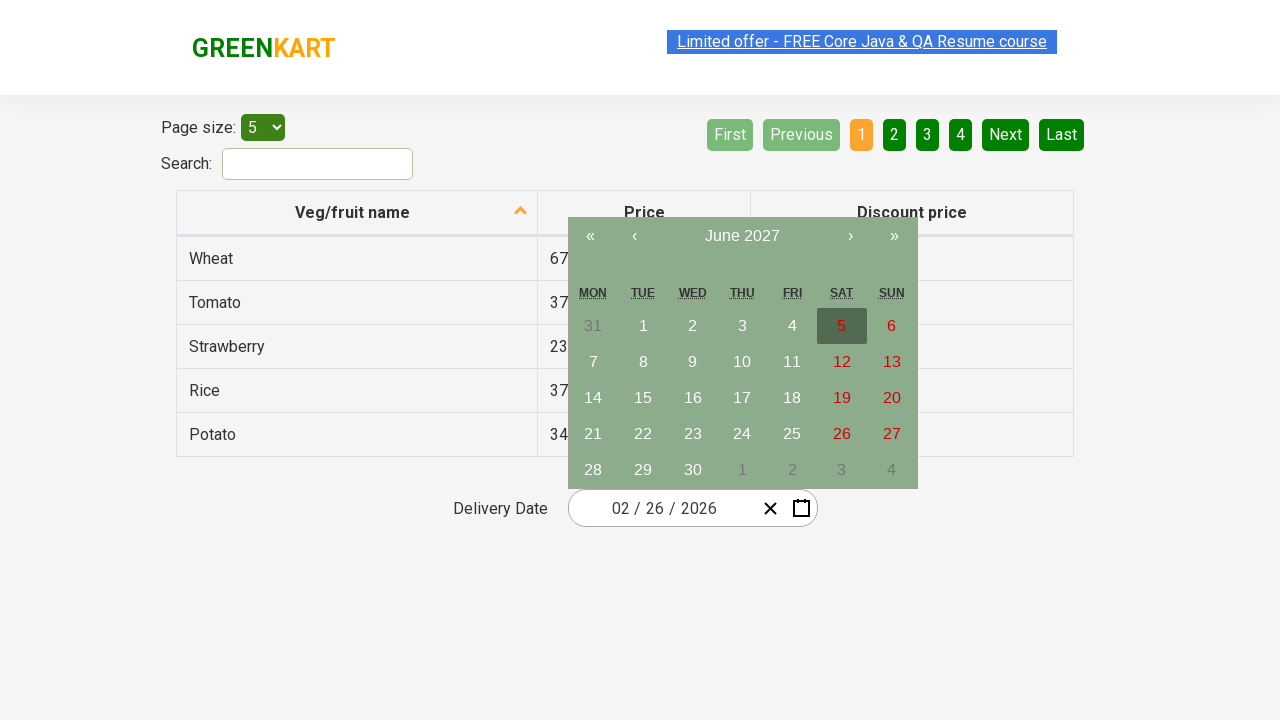

Selected day 15 from calendar at (643, 398) on abbr:has-text('15')
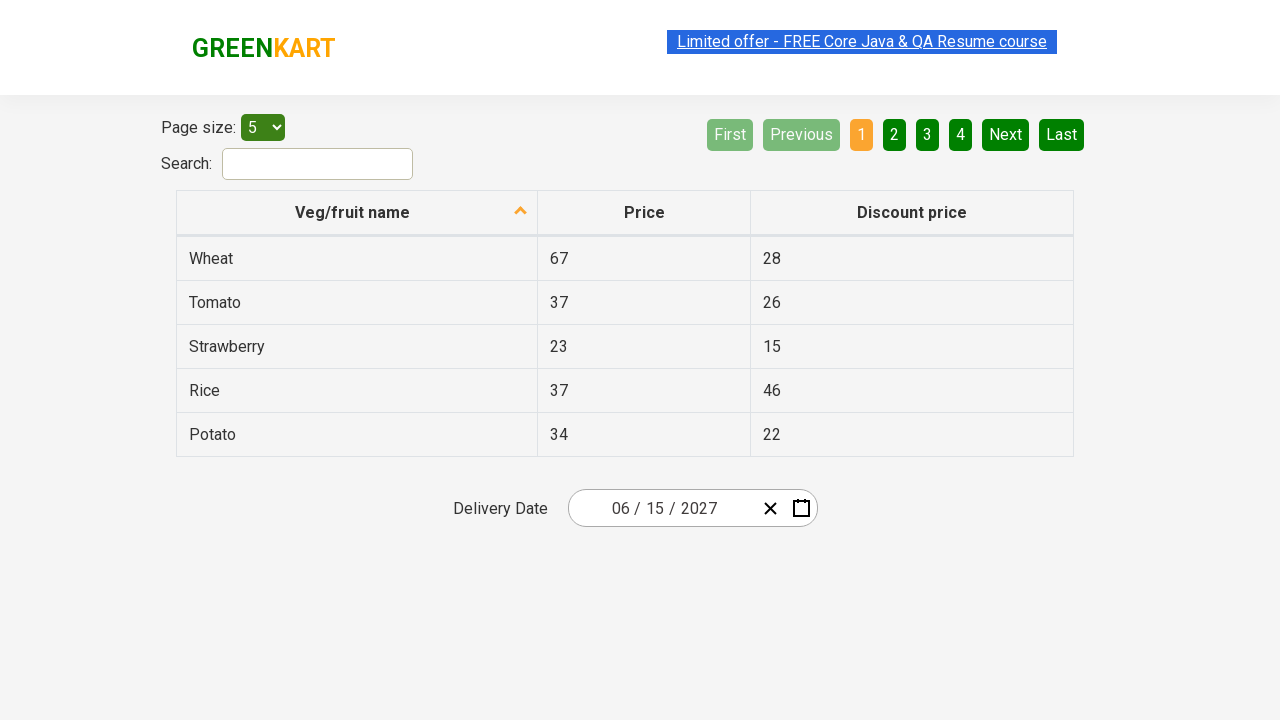

Retrieved all date input fields for verification
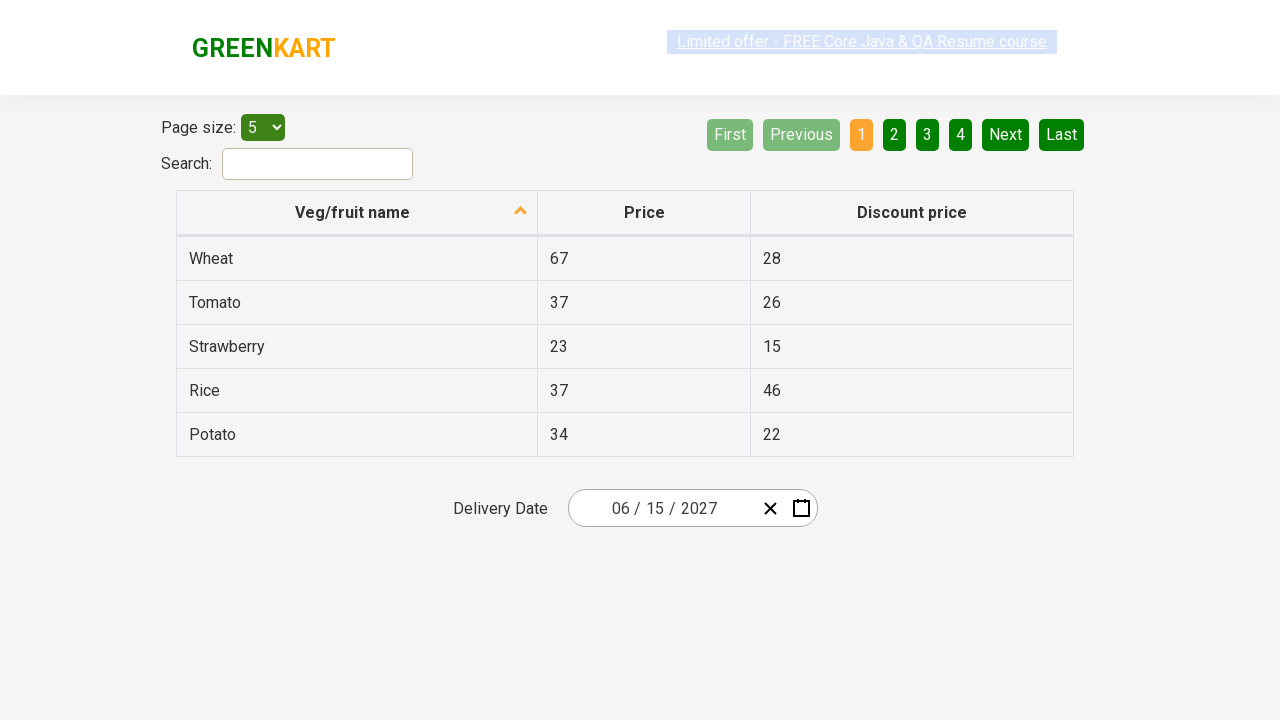

Verified date field 0 contains expected value '6'
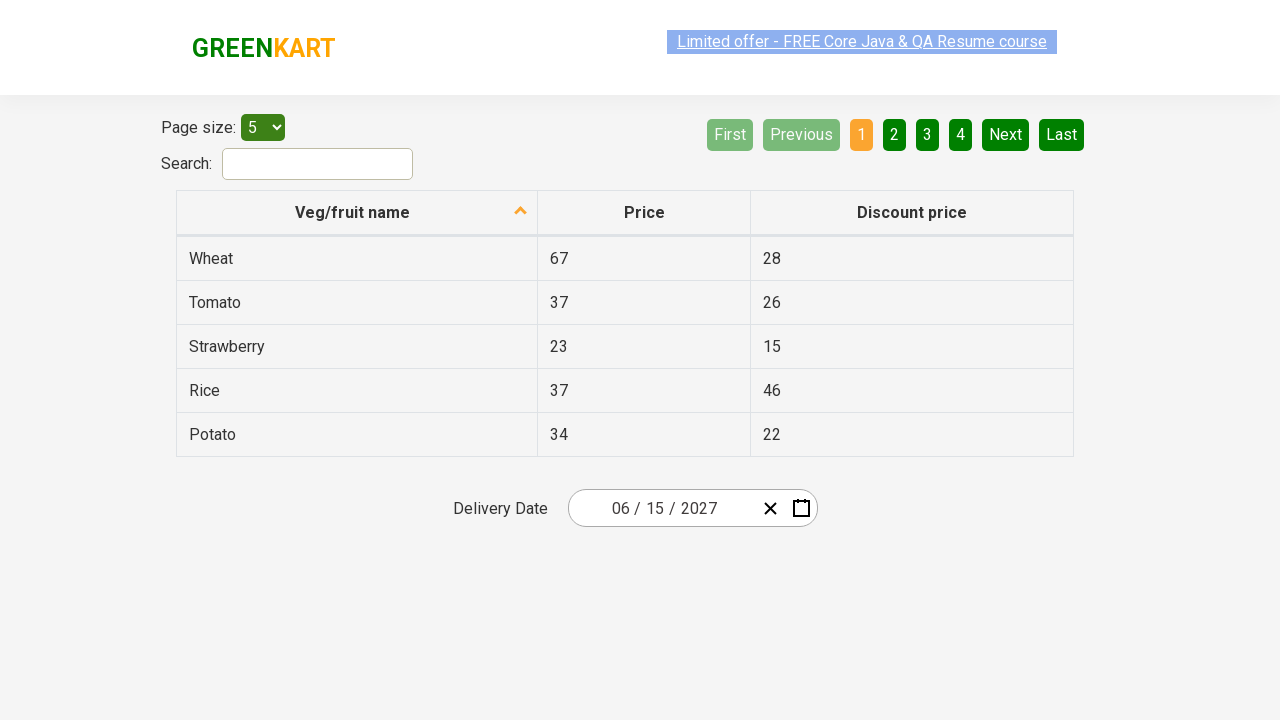

Verified date field 1 contains expected value '15'
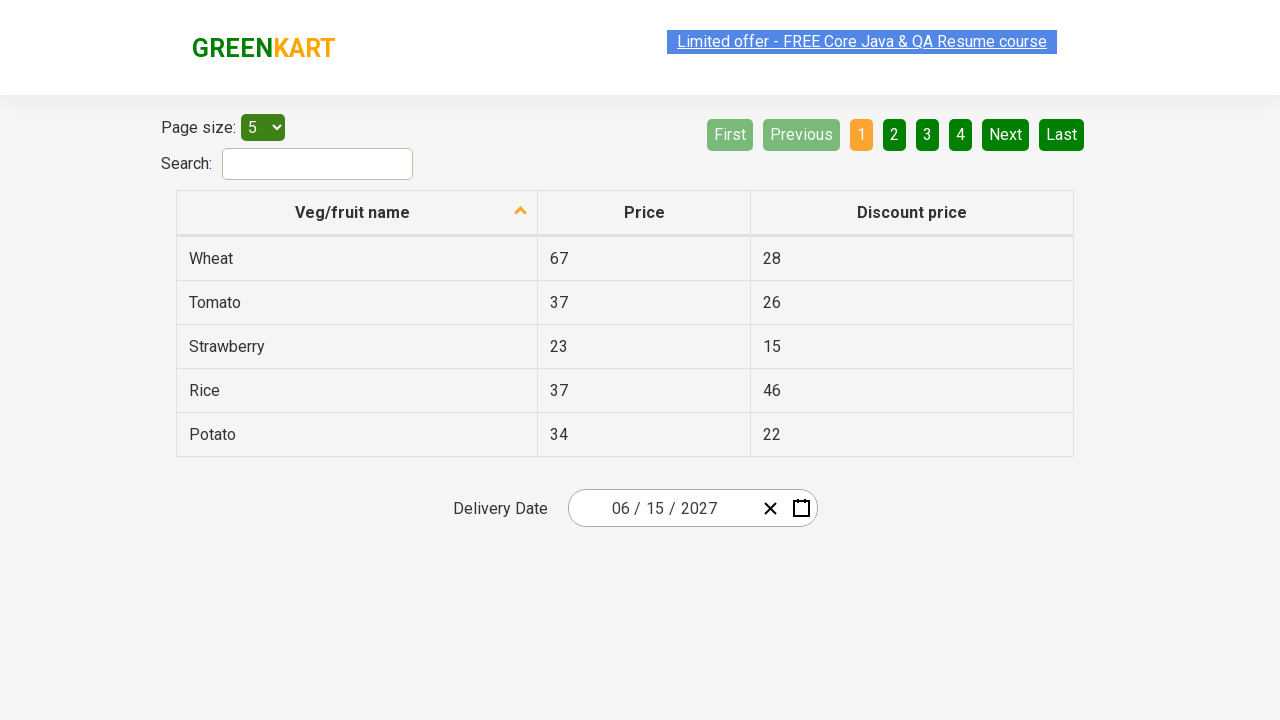

Verified date field 2 contains expected value '2027'
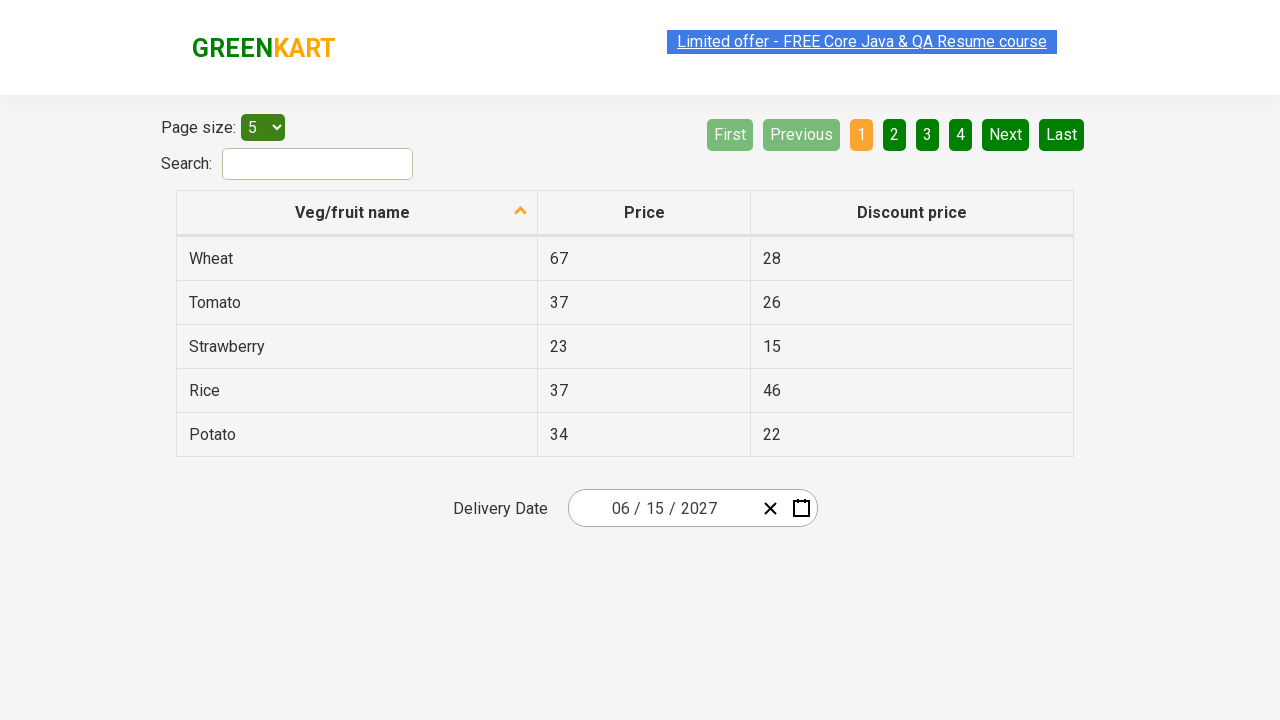

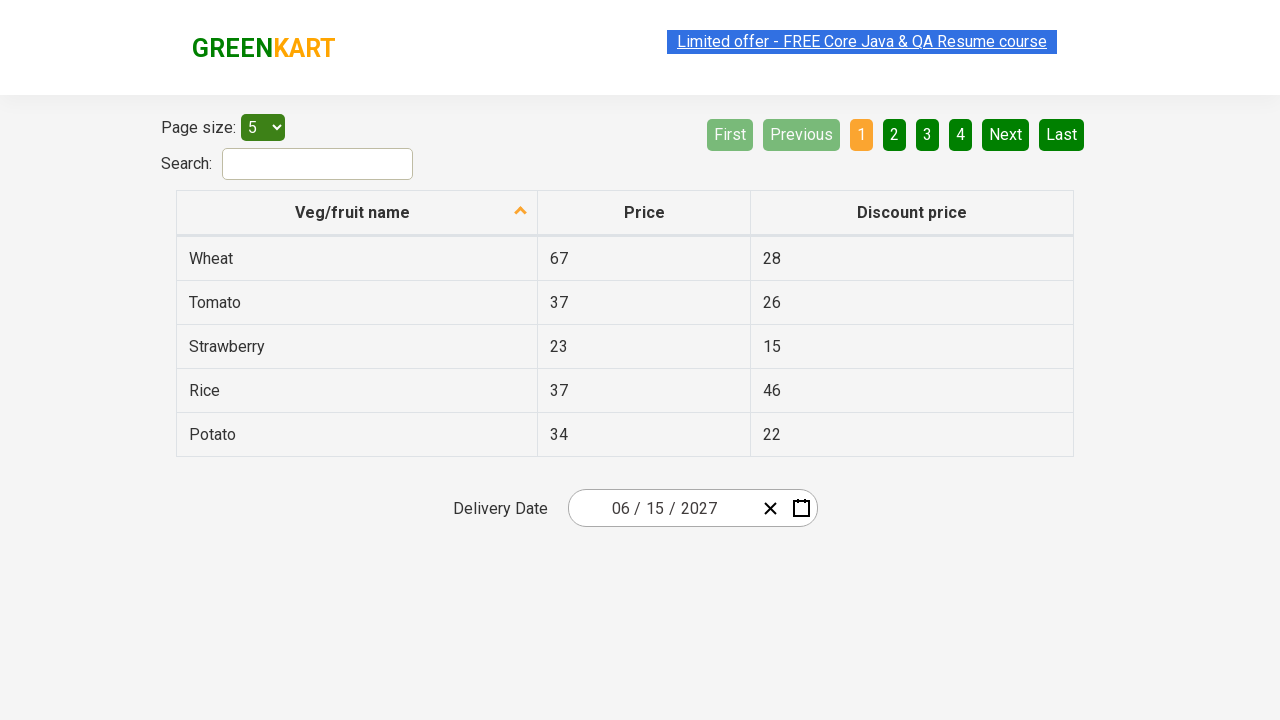